Tests Angular Material tooltip functionality by entering custom text in an input field, hovering over a button to trigger the tooltip, and verifying the tooltip displays the custom message

Starting URL: https://material.angular.io/components/tooltip/examples#tooltip-message

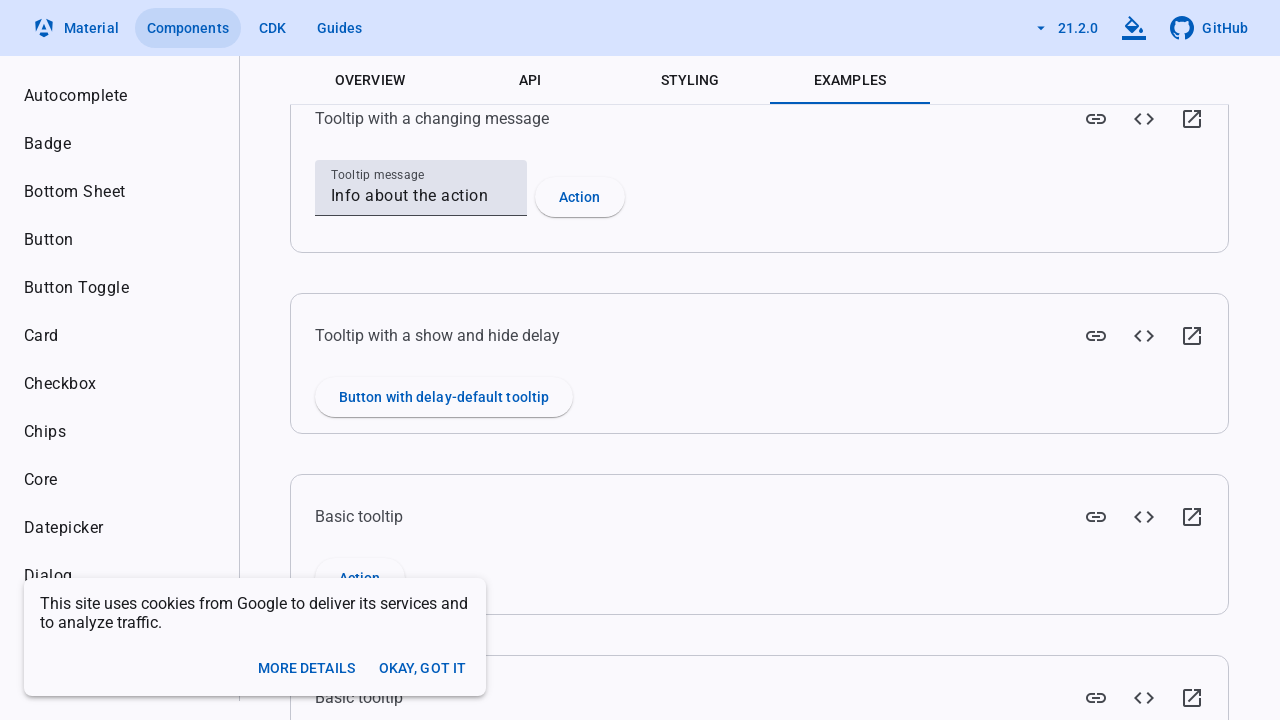

Cleared the tooltip message input field on (//label[contains(@class,'mdc-floating-label mat-mdc-floating-label')]/following
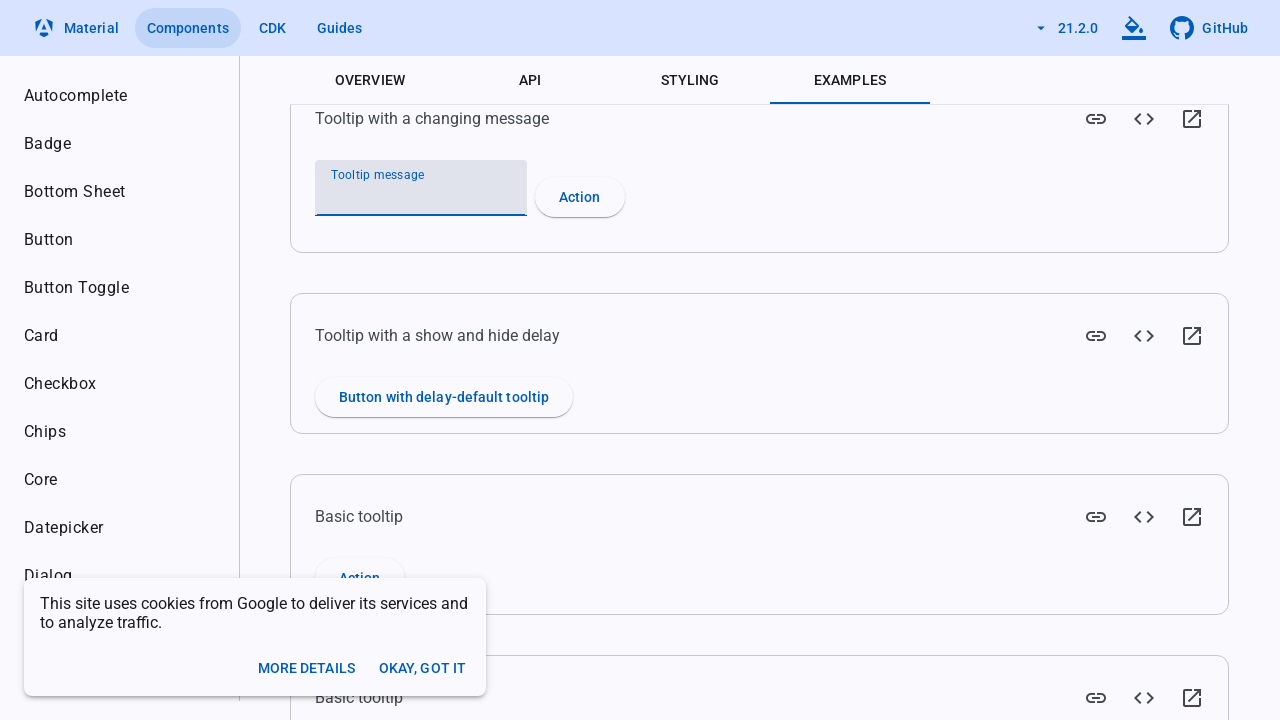

Filled input field with custom message 'test message' on (//label[contains(@class,'mdc-floating-label mat-mdc-floating-label')]/following
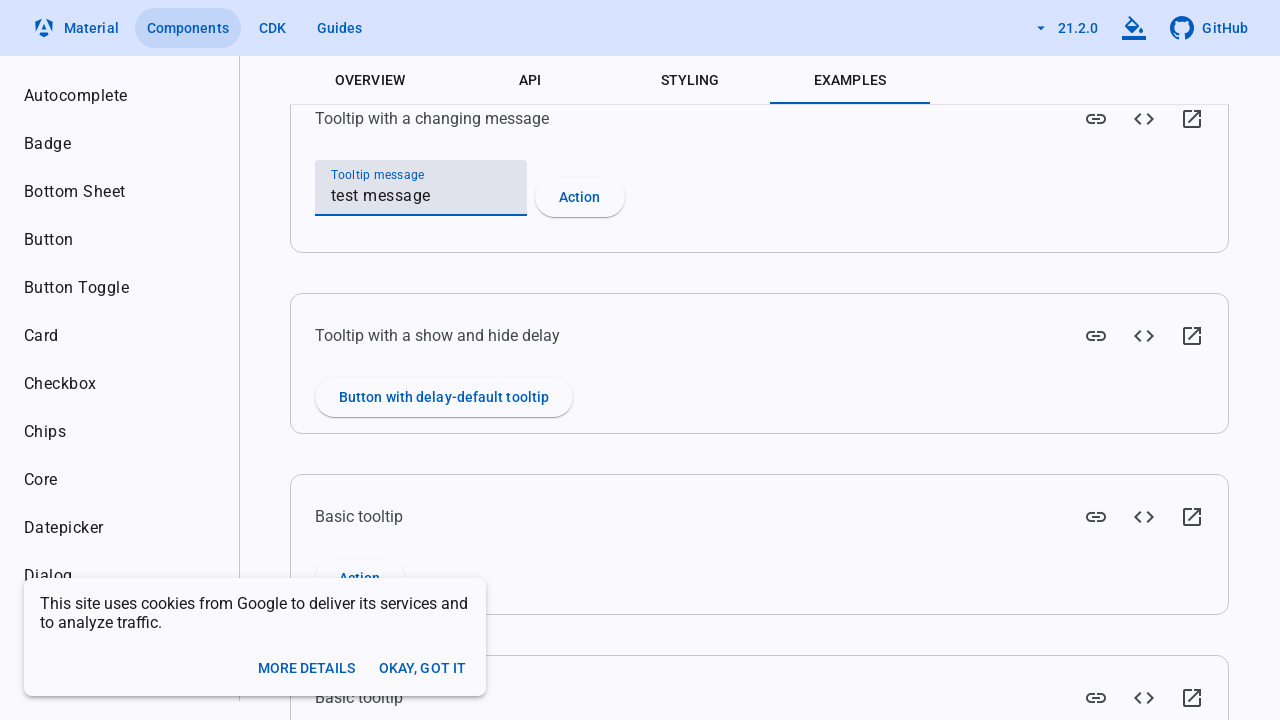

Hovered over the tooltip trigger button at (360, 388) on (//*[contains(@class,'mat-mdc-tooltip-trigger') and contains(@class,'mat-mdc-rai
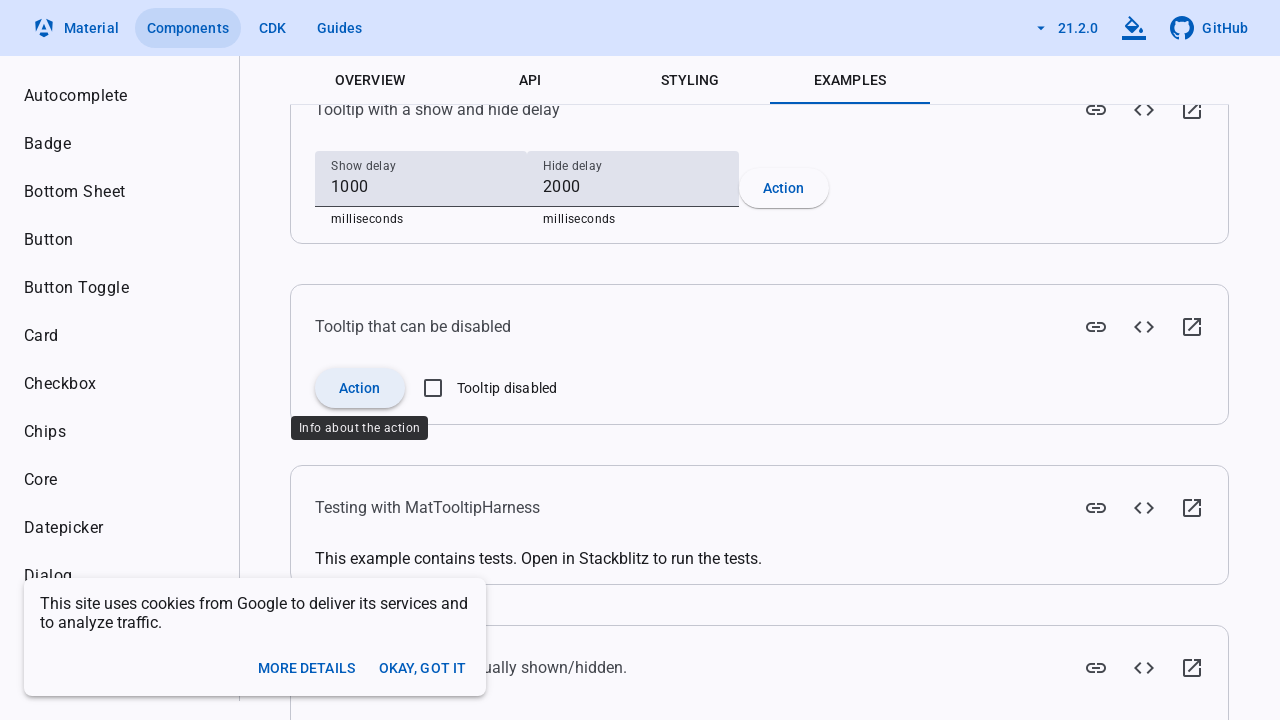

Tooltip element appeared in the DOM
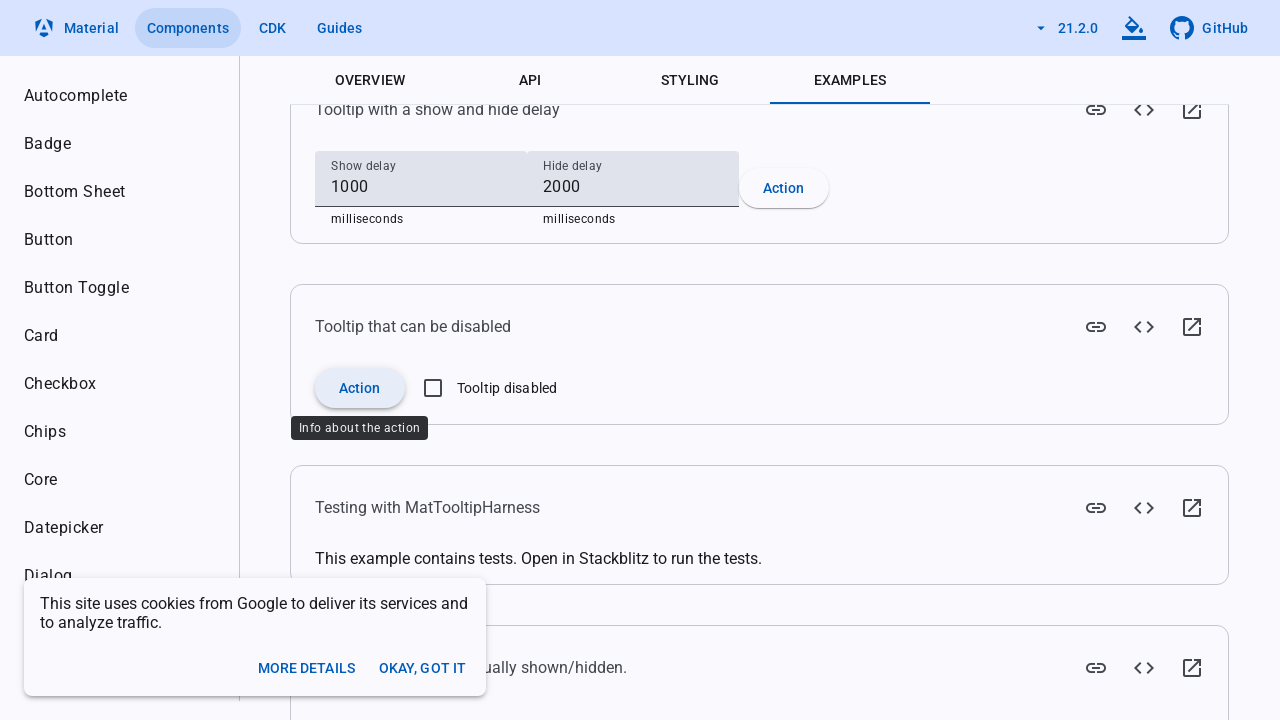

Tooltip is now visible and contains the custom message
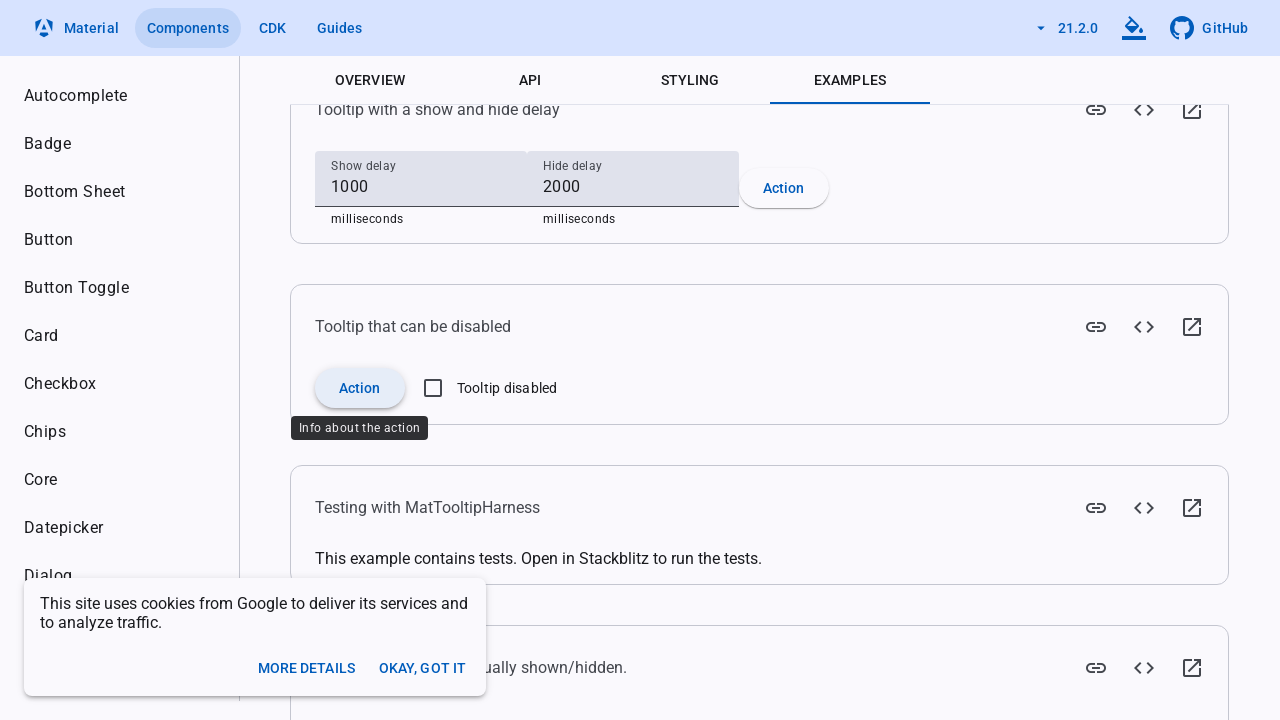

Hovered away from button to hide the tooltip at (421, 388) on (//label[contains(@class,'mdc-floating-label mat-mdc-floating-label')]/following
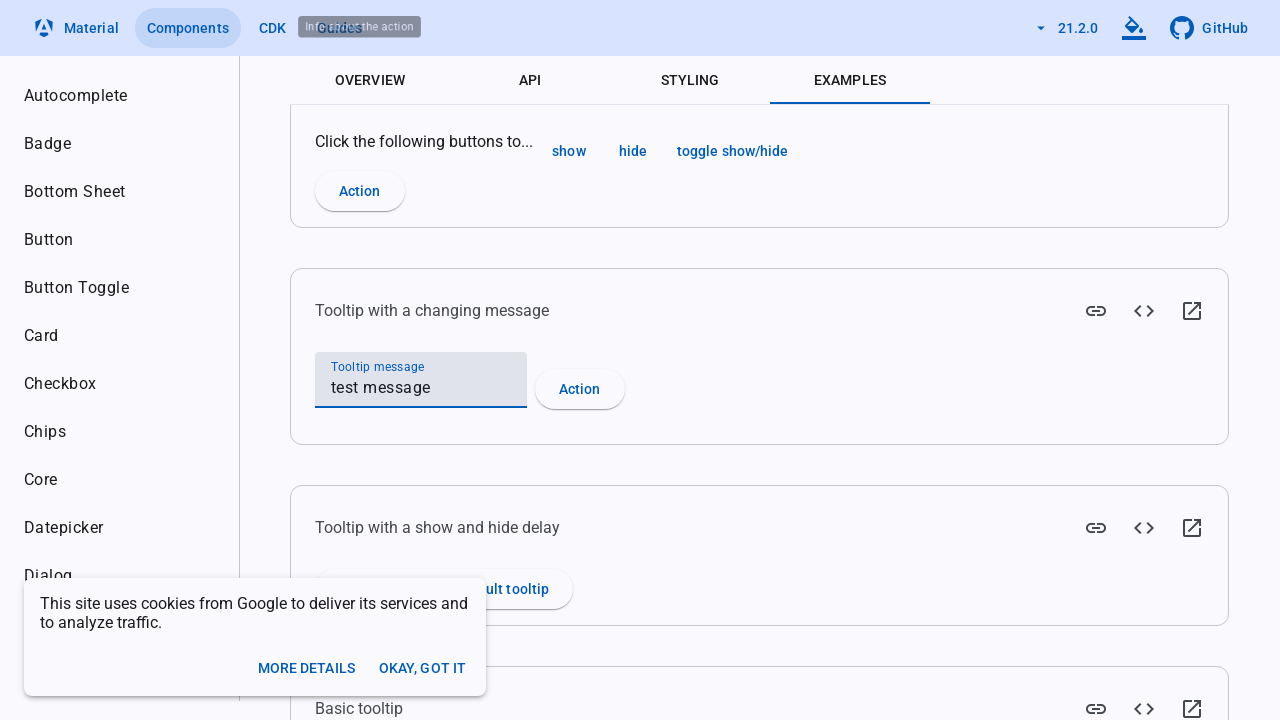

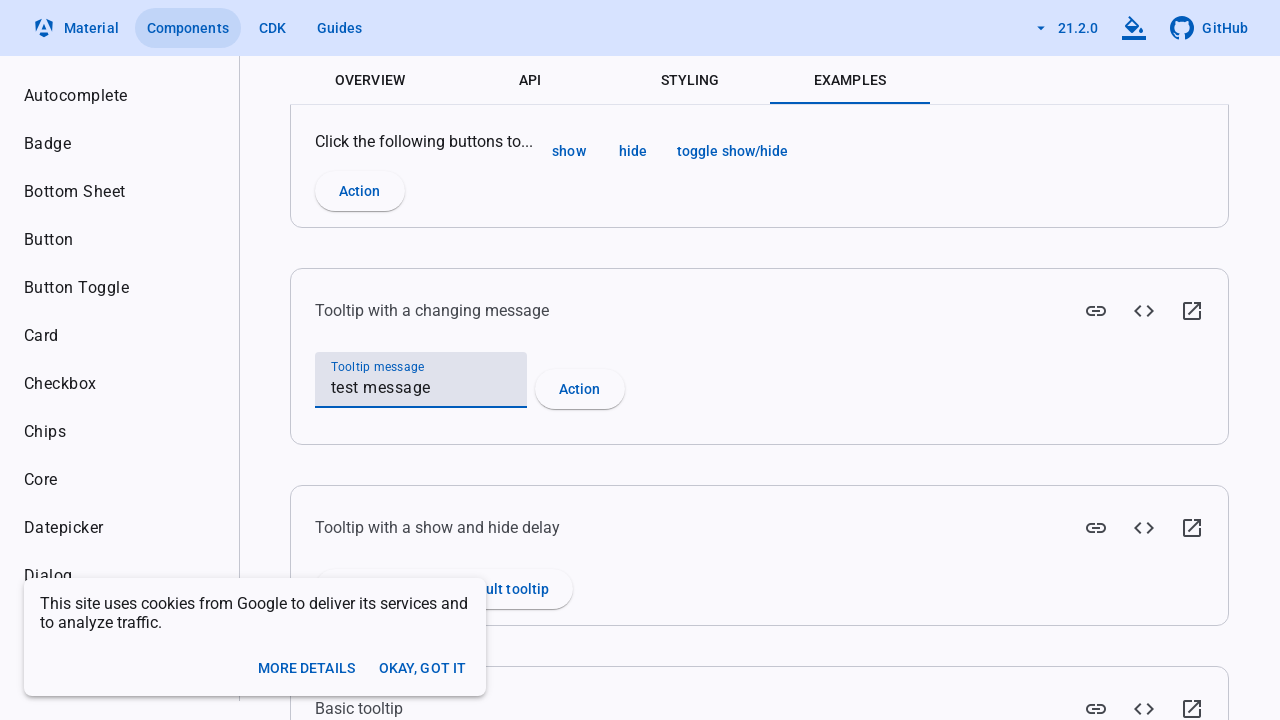